Tests sorting the Due column in descending order by clicking the column header twice and verifying the values are sorted in reverse order.

Starting URL: http://the-internet.herokuapp.com/tables

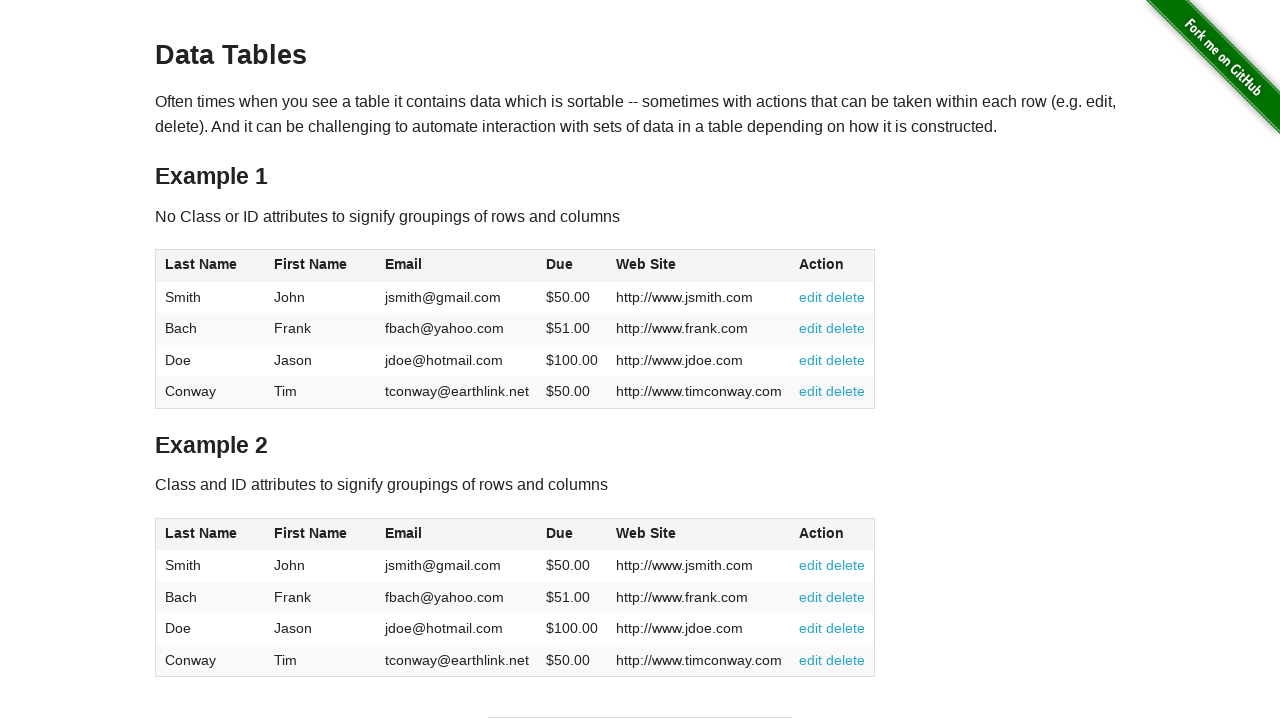

Waited for Due column header to be available
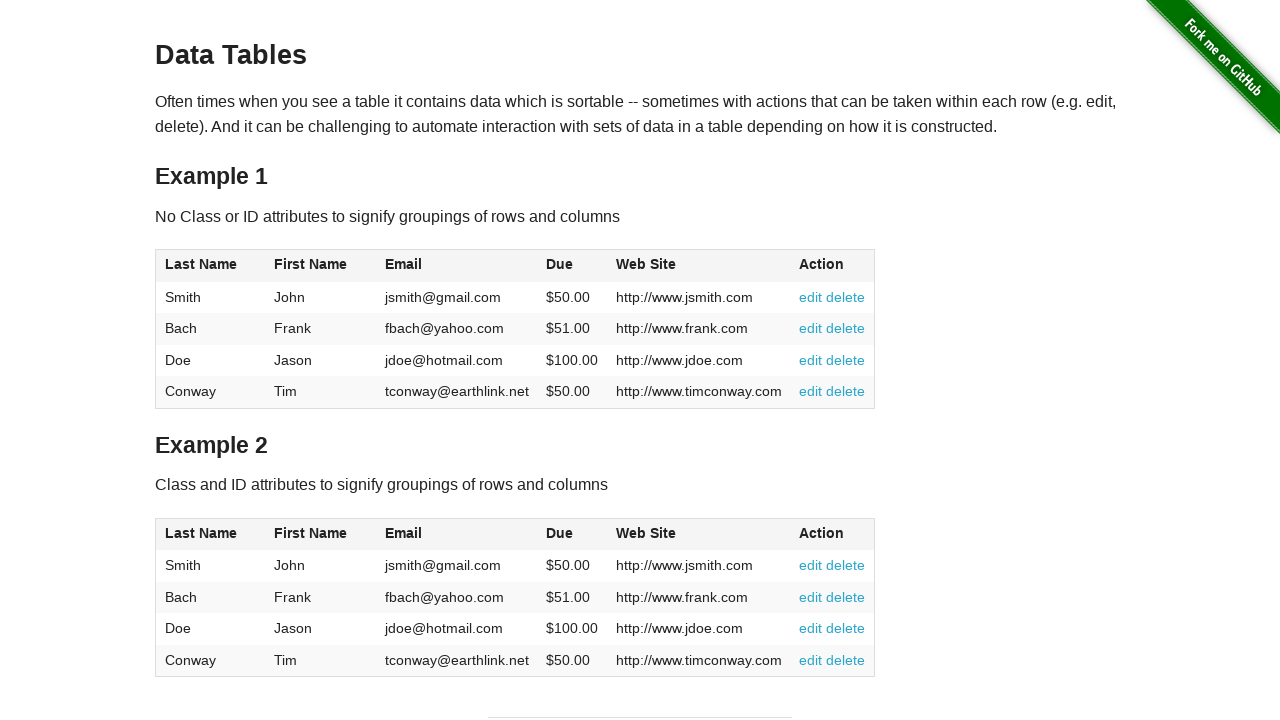

Clicked Due column header (first click for ascending sort) at (572, 266) on #table1 thead tr th:nth-child(4)
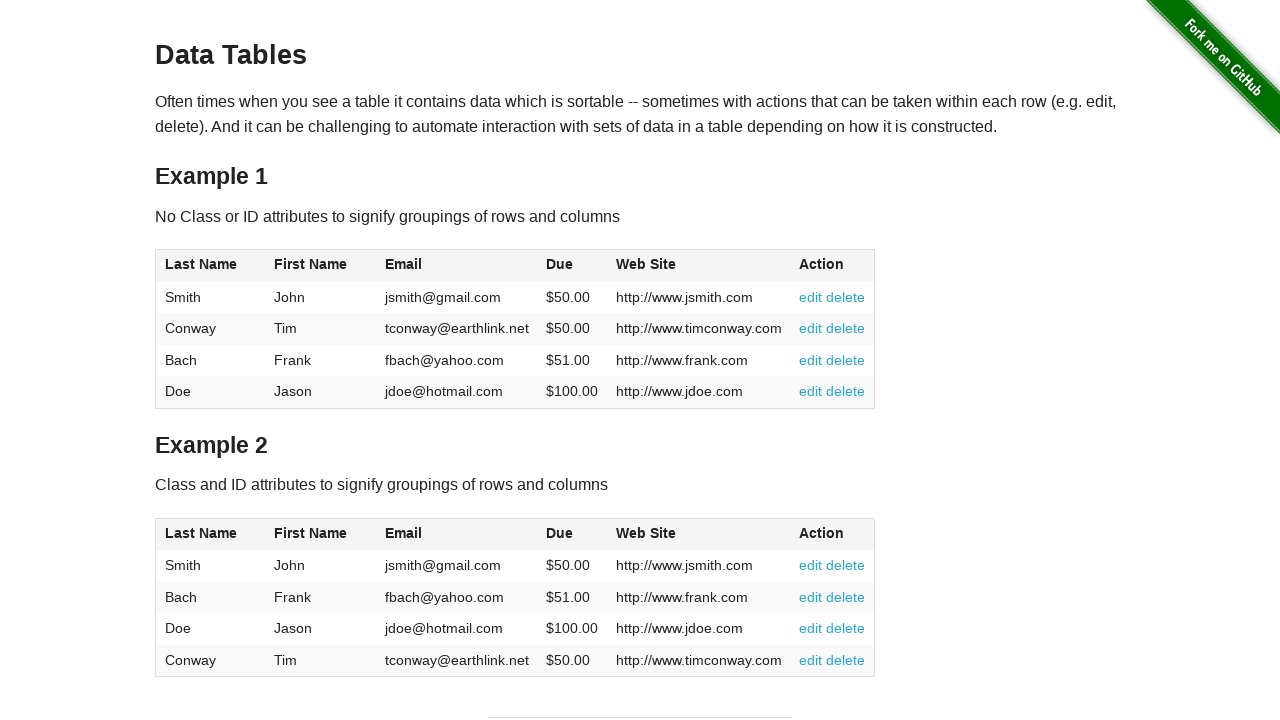

Clicked Due column header (second click for descending sort) at (572, 266) on #table1 thead tr th:nth-child(4)
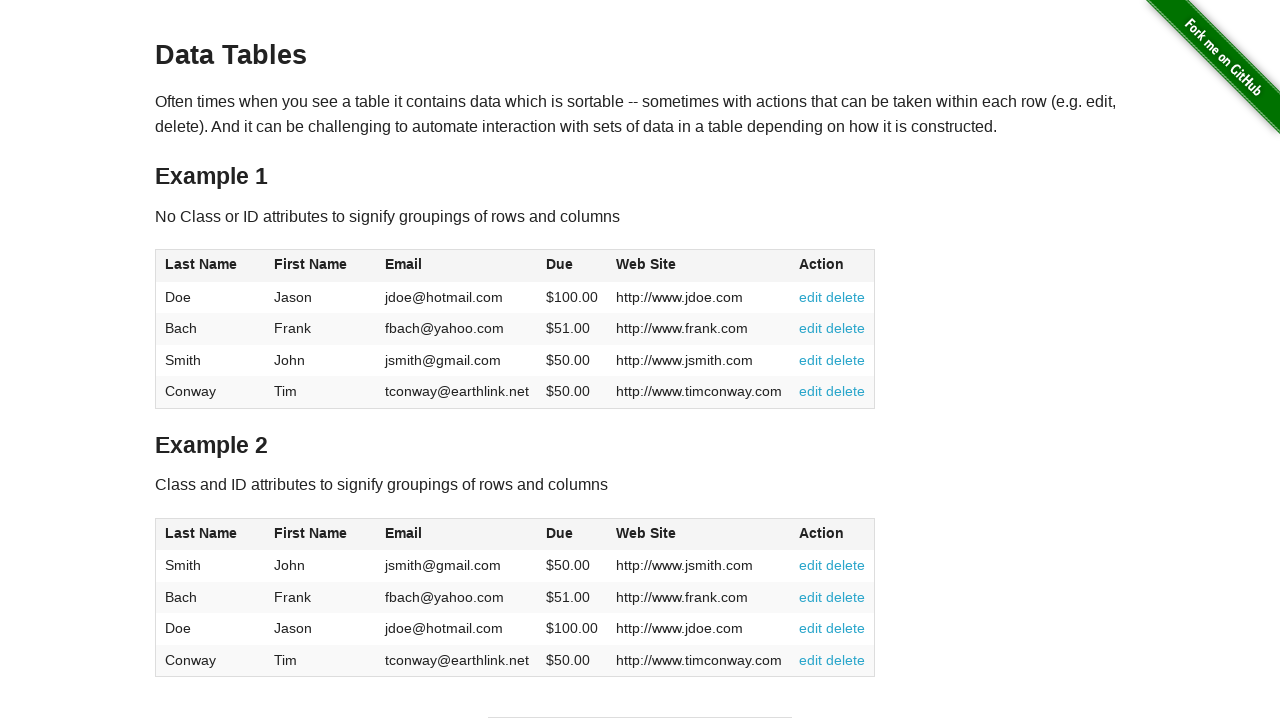

Table updated with descending sort order
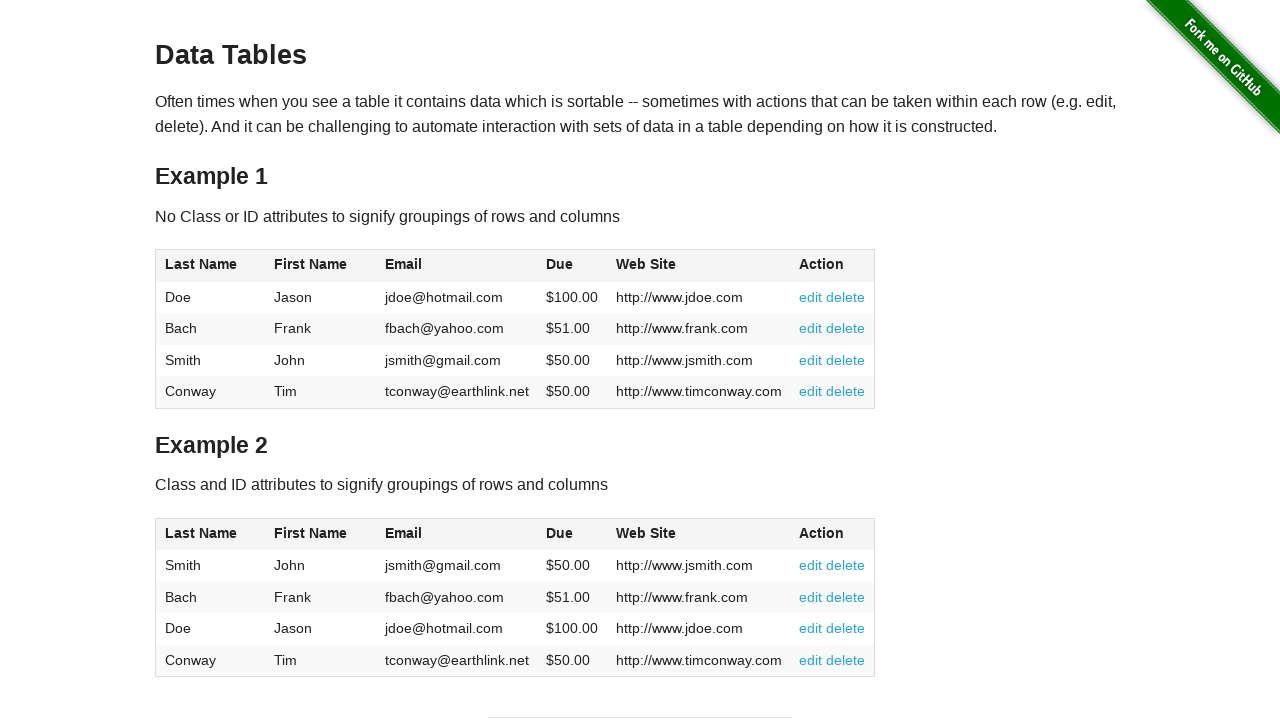

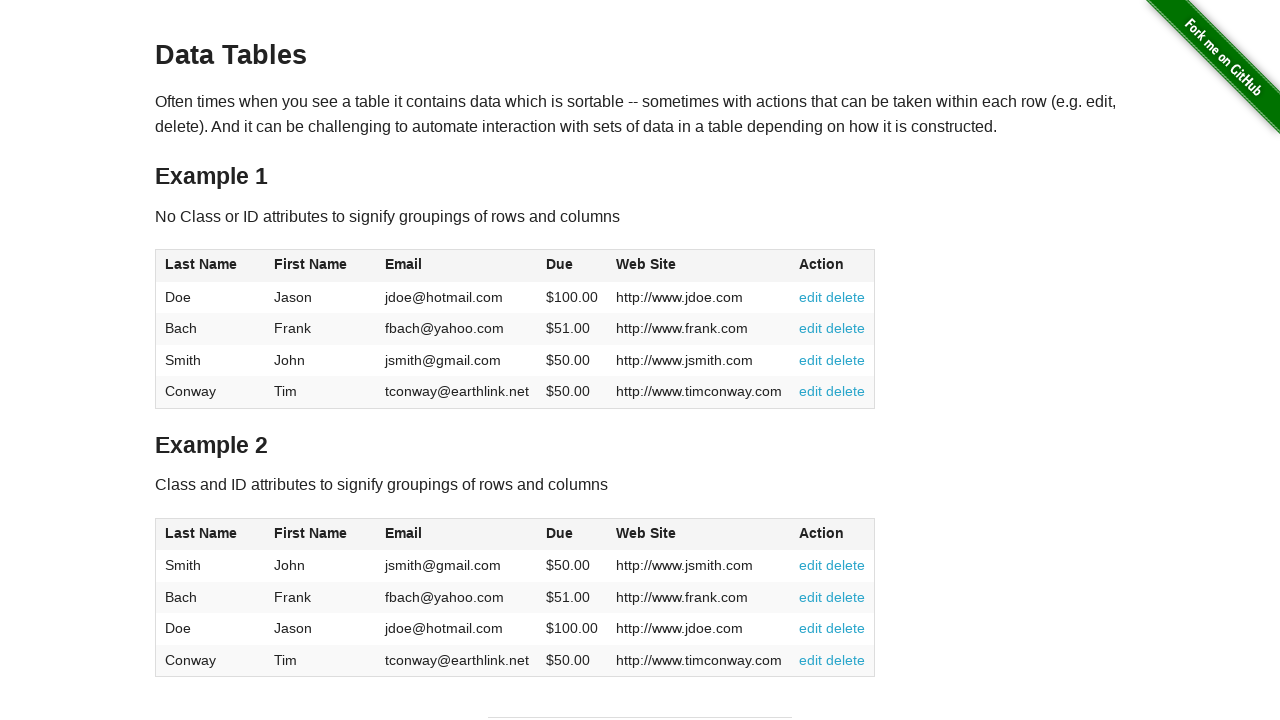